Tests that the Sign up button is displayed on the homepage

Starting URL: https://www.demoblaze.com/

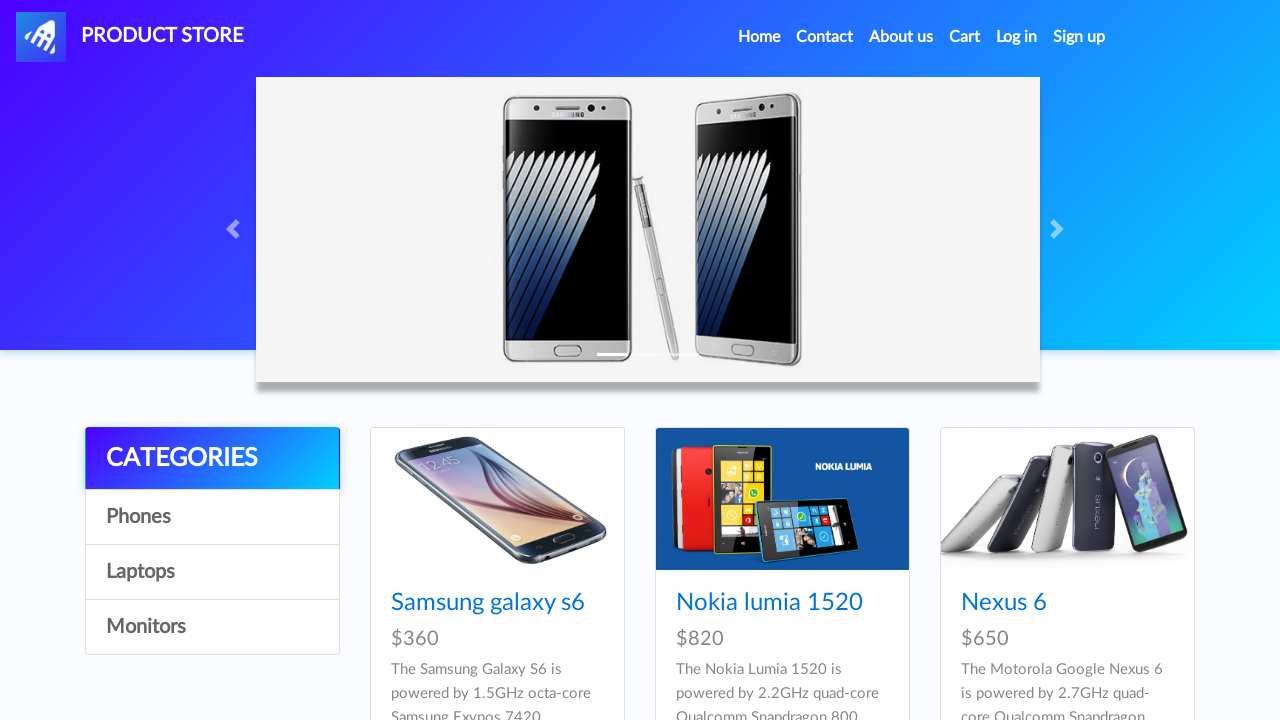

Navigated to https://www.demoblaze.com/
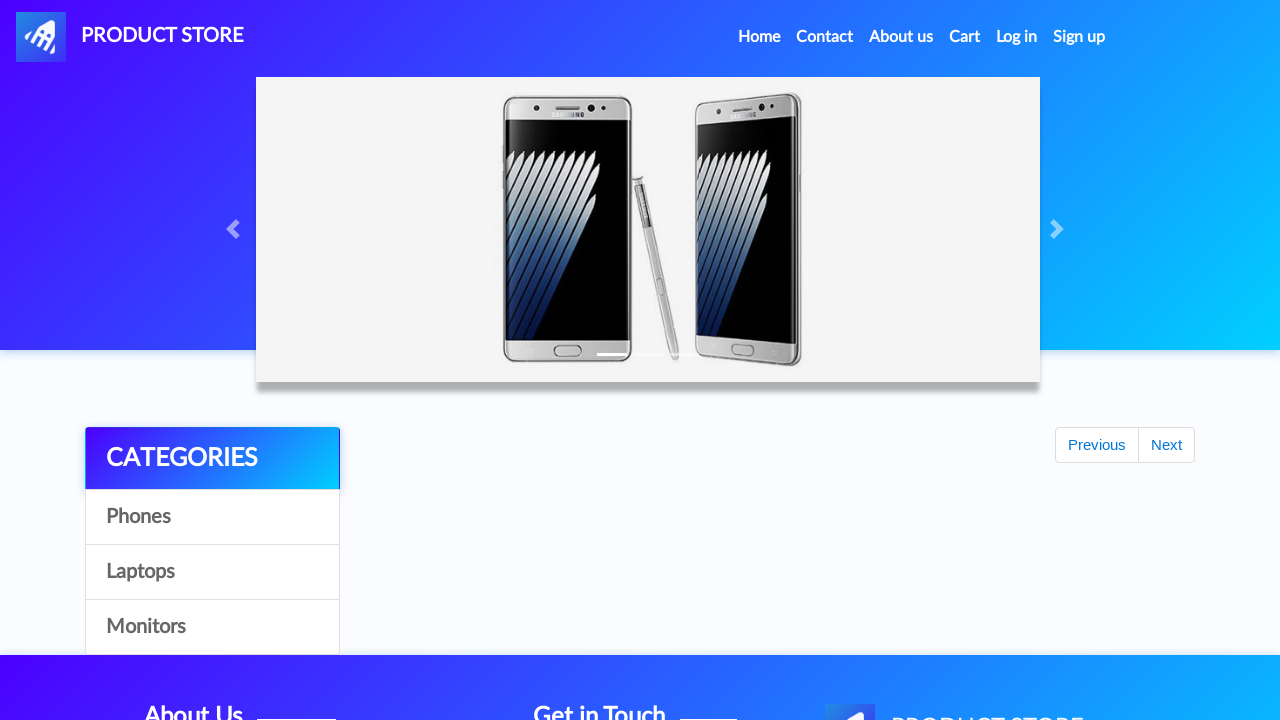

Verified that the Sign up button is visible on the homepage
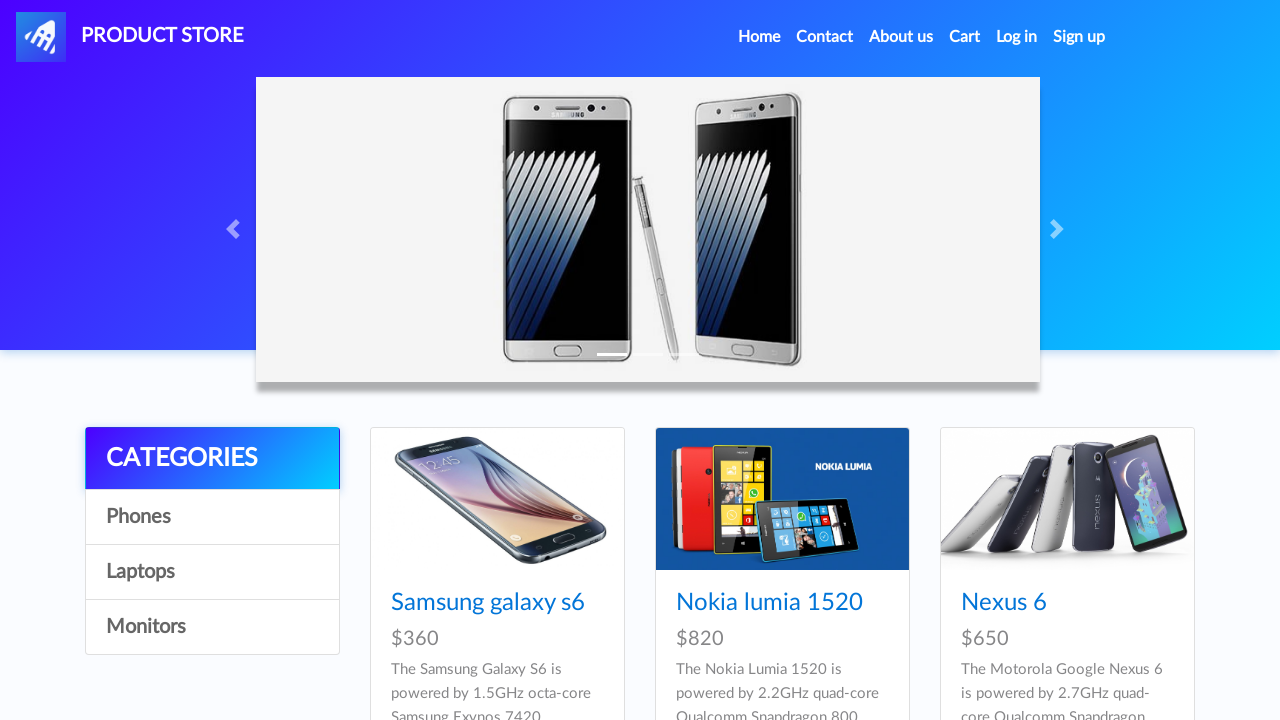

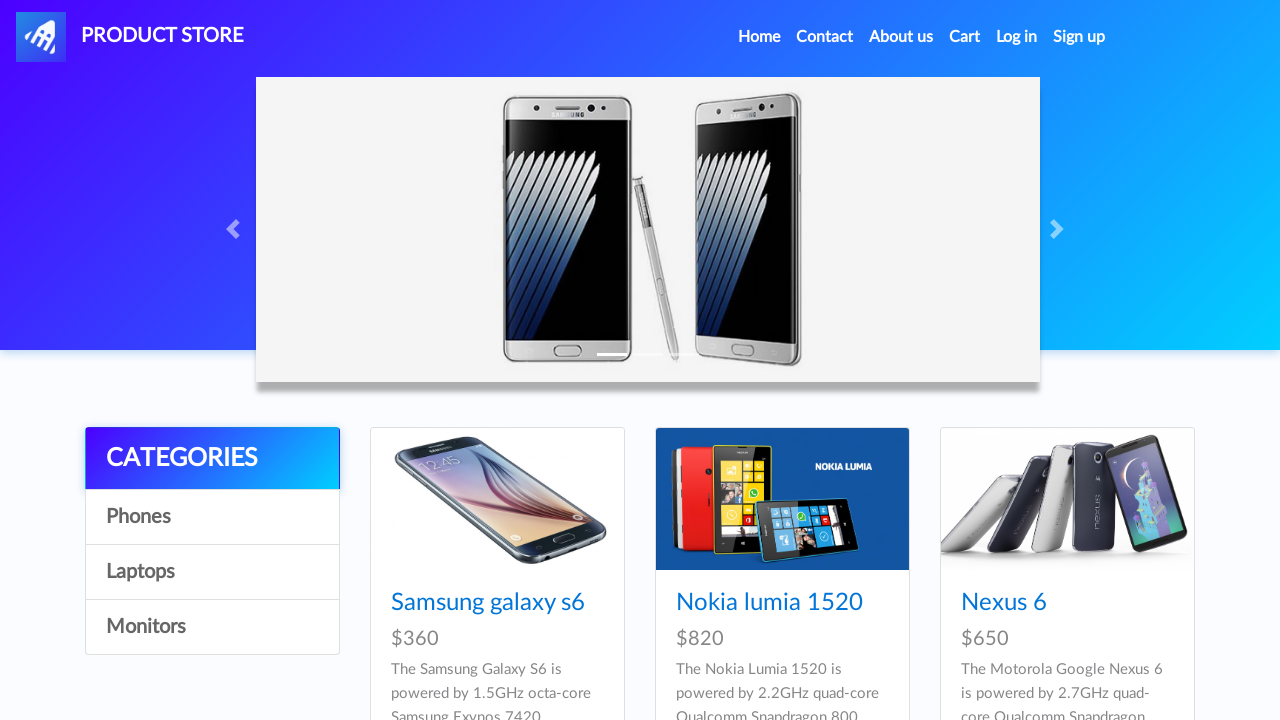